Tests the sign-up form functionality by navigating to the sign-up page, filling in full name and email fields, and submitting the form

Starting URL: https://practice.cydeo.com

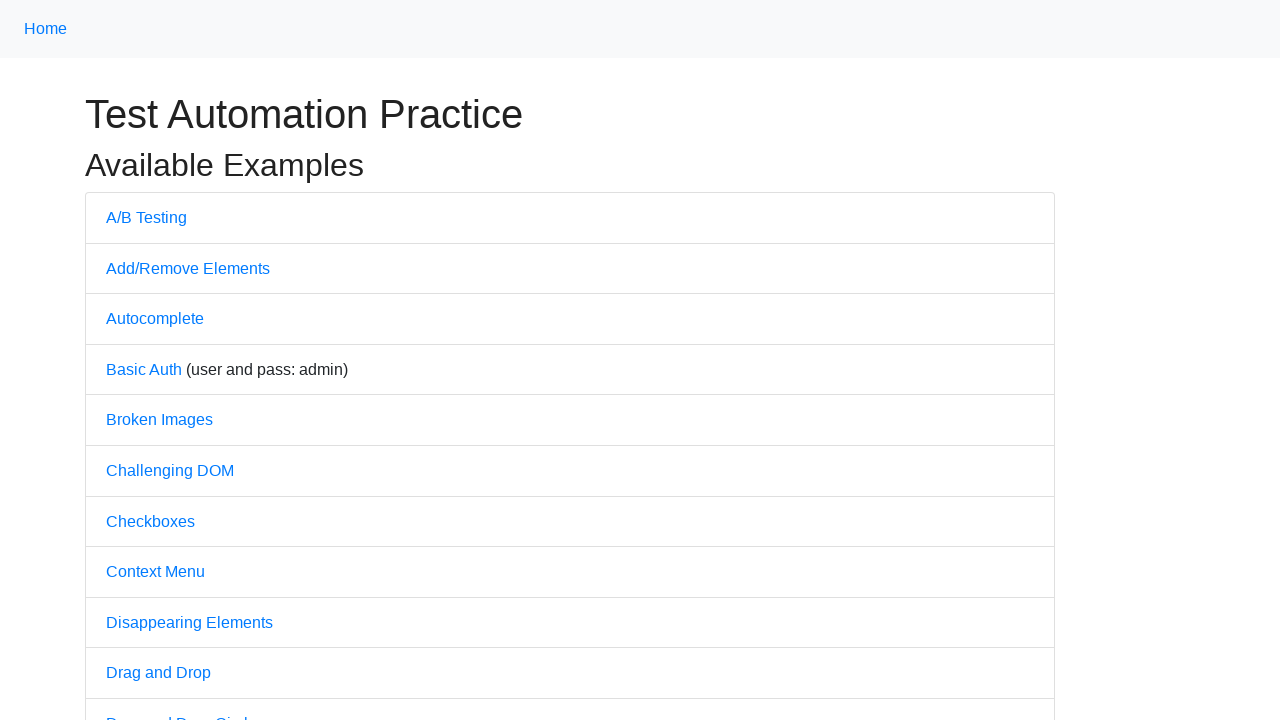

Clicked on sign up link at (192, 360) on a[href='/sign_up']
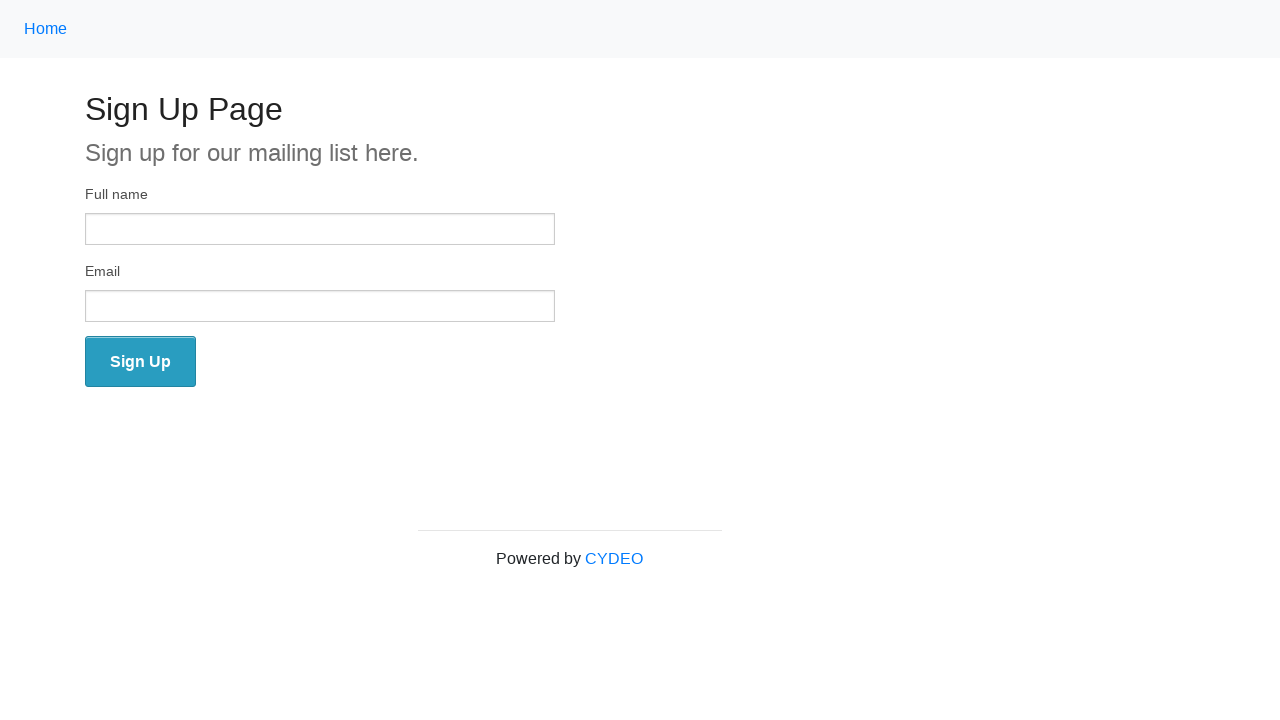

Filled in full name field with 'John Smith' on input[type='text']
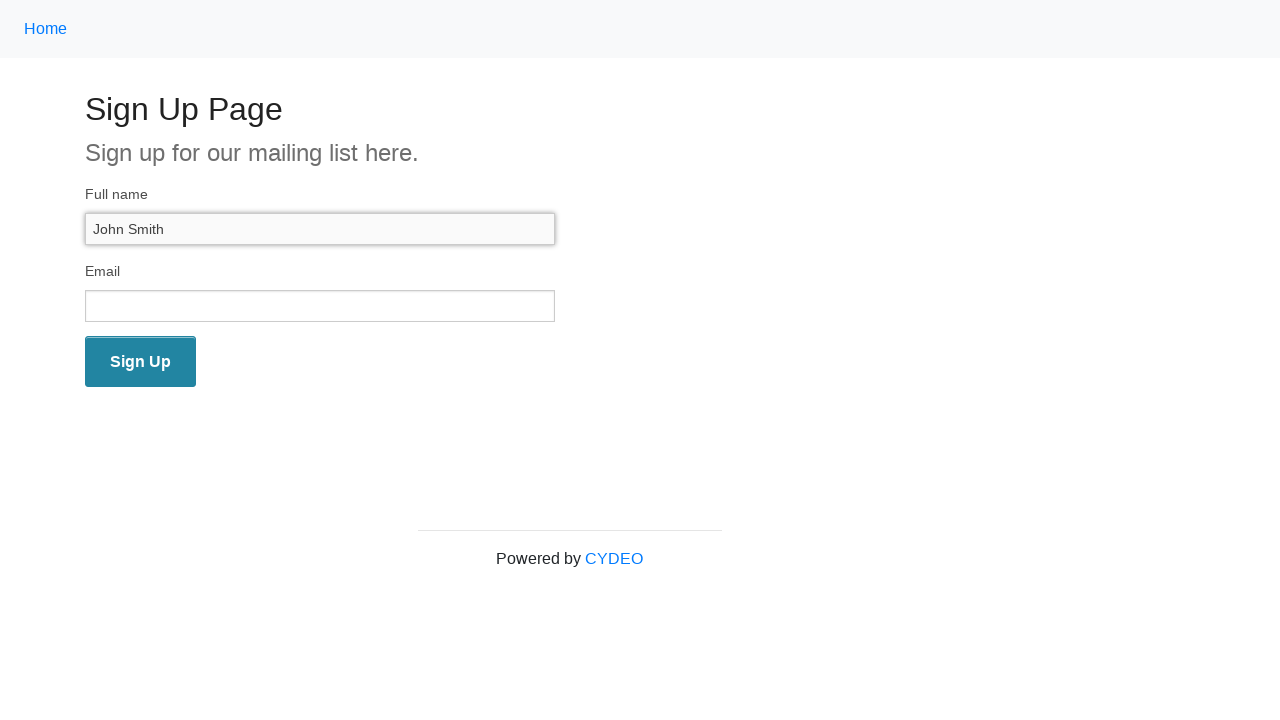

Filled in email field with 'john.smith@example.com' on input[type='email']
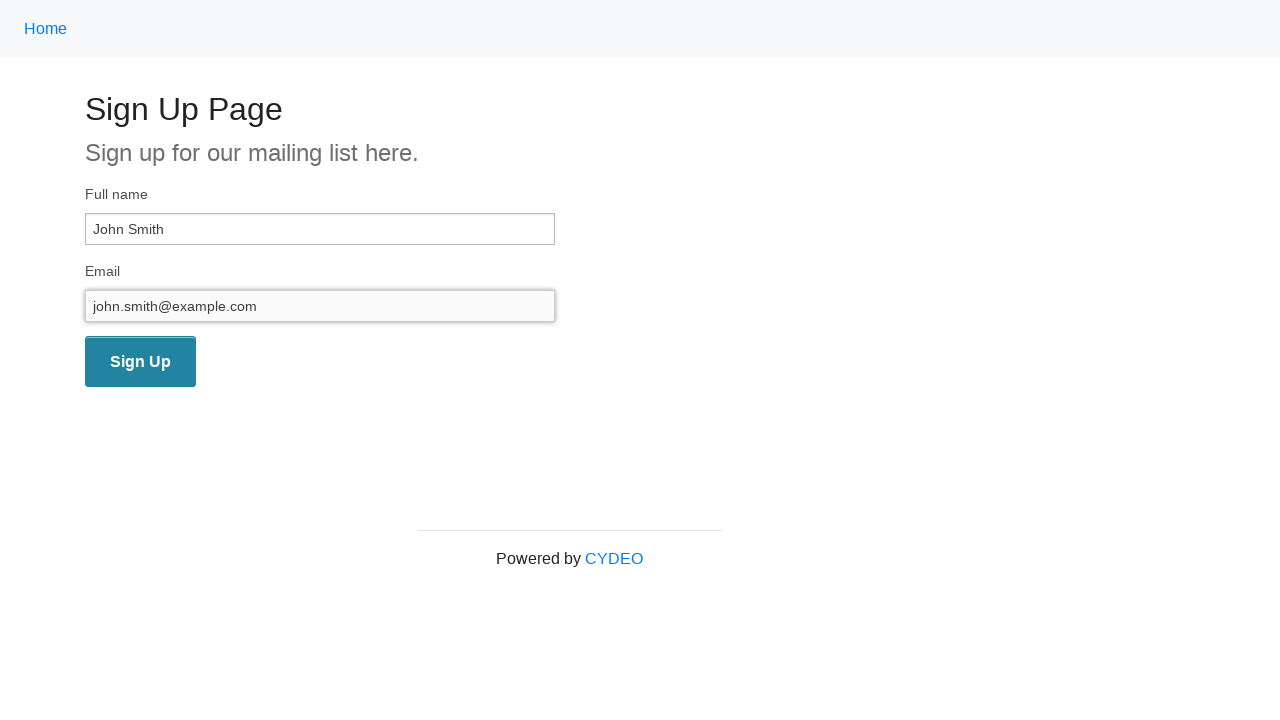

Clicked sign up button to submit the form at (140, 362) on button.radius
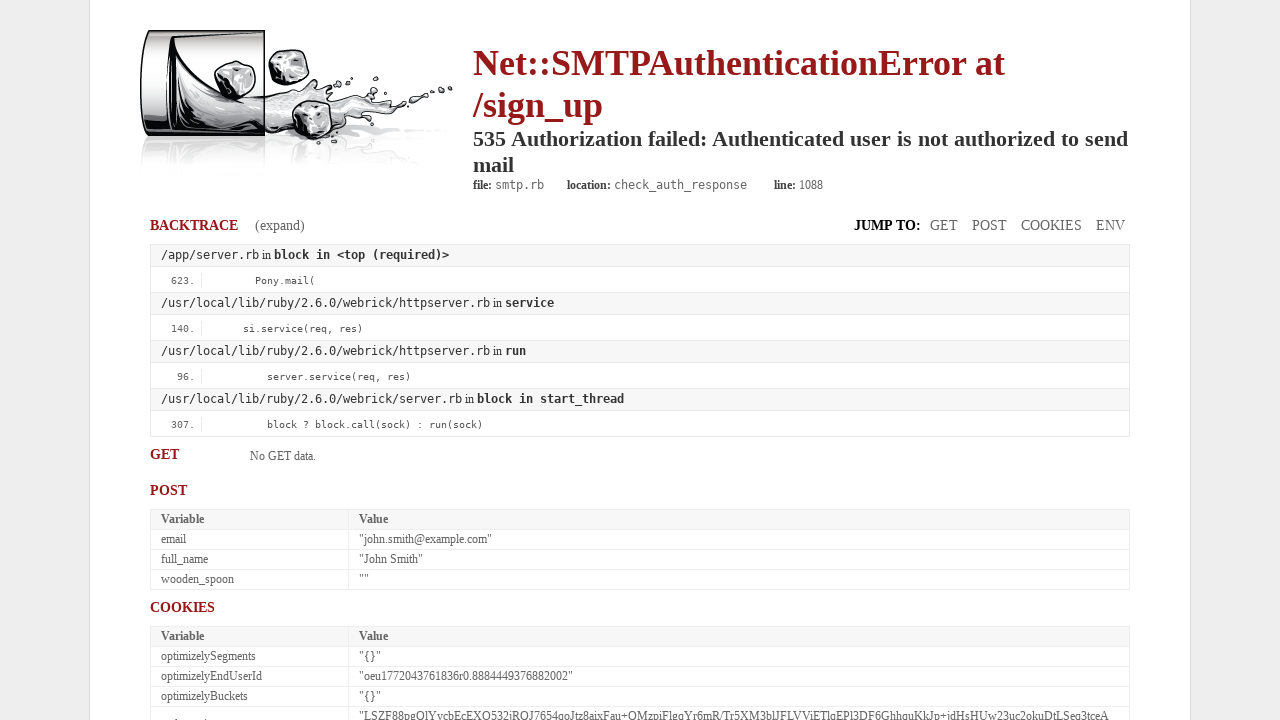

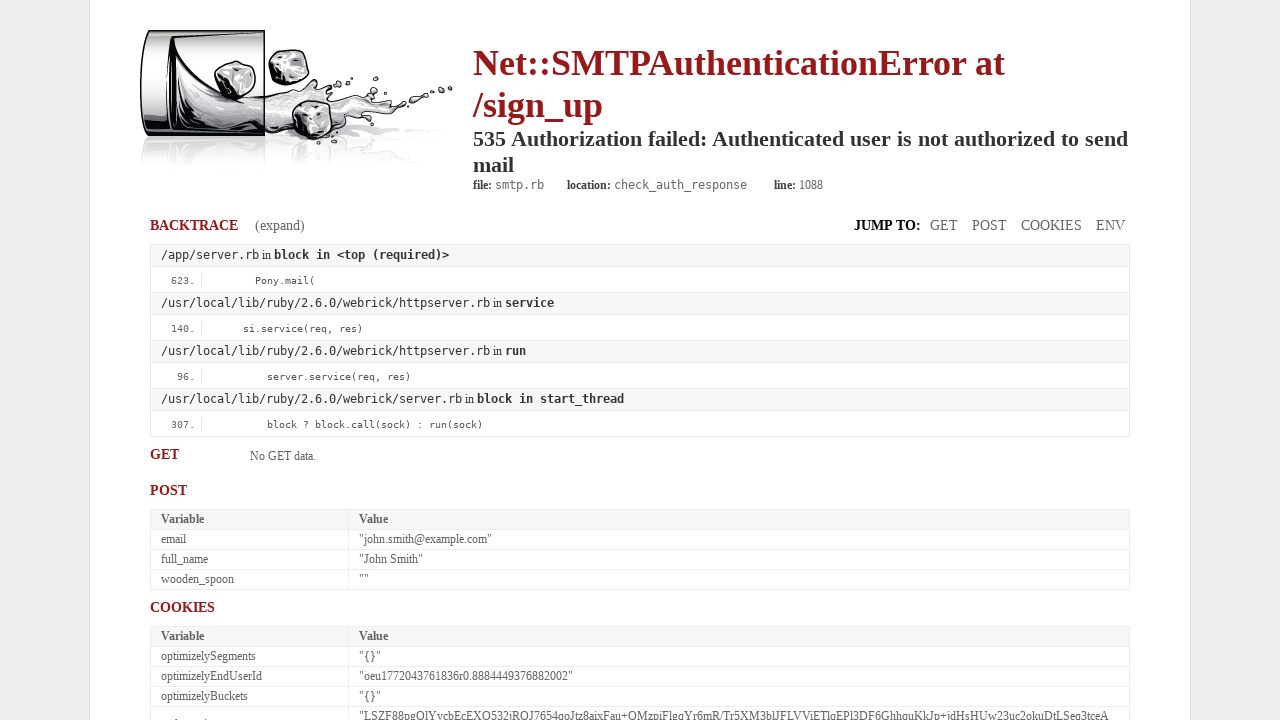